Navigates to Rahul Shetty Academy website and retrieves the page title

Starting URL: https://rahulshettyacademy.com/

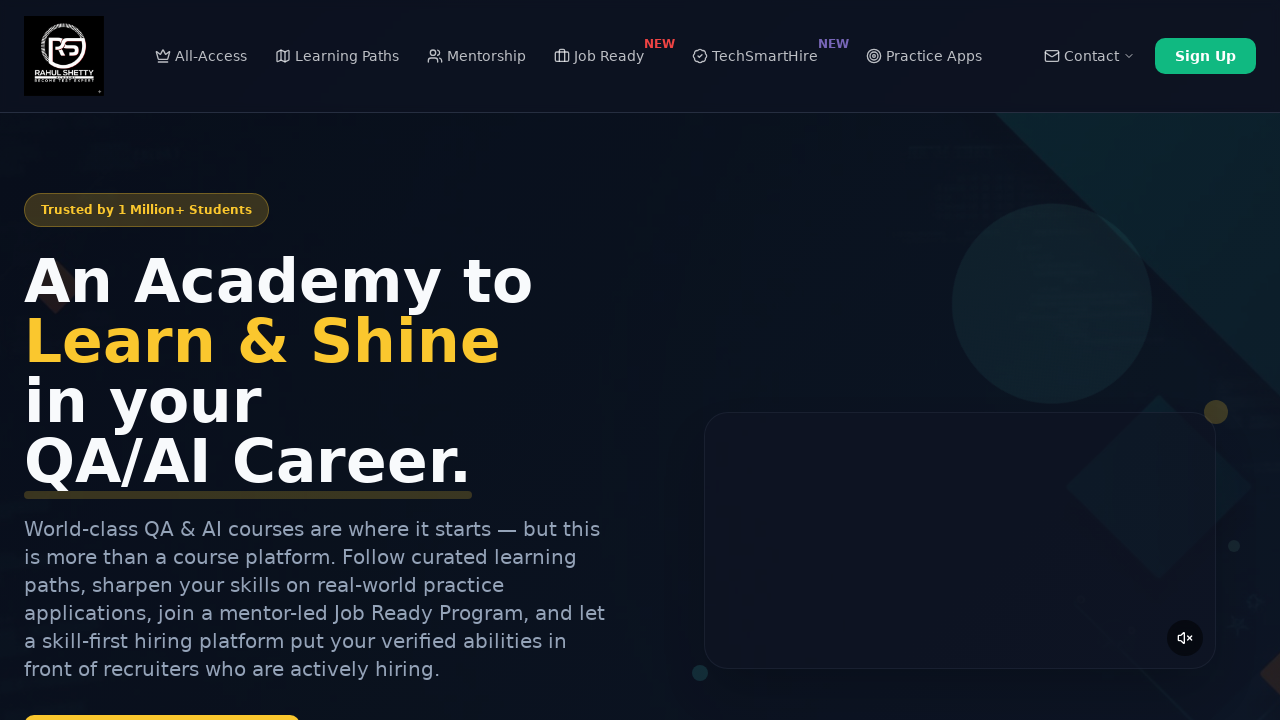

Navigated to Rahul Shetty Academy website
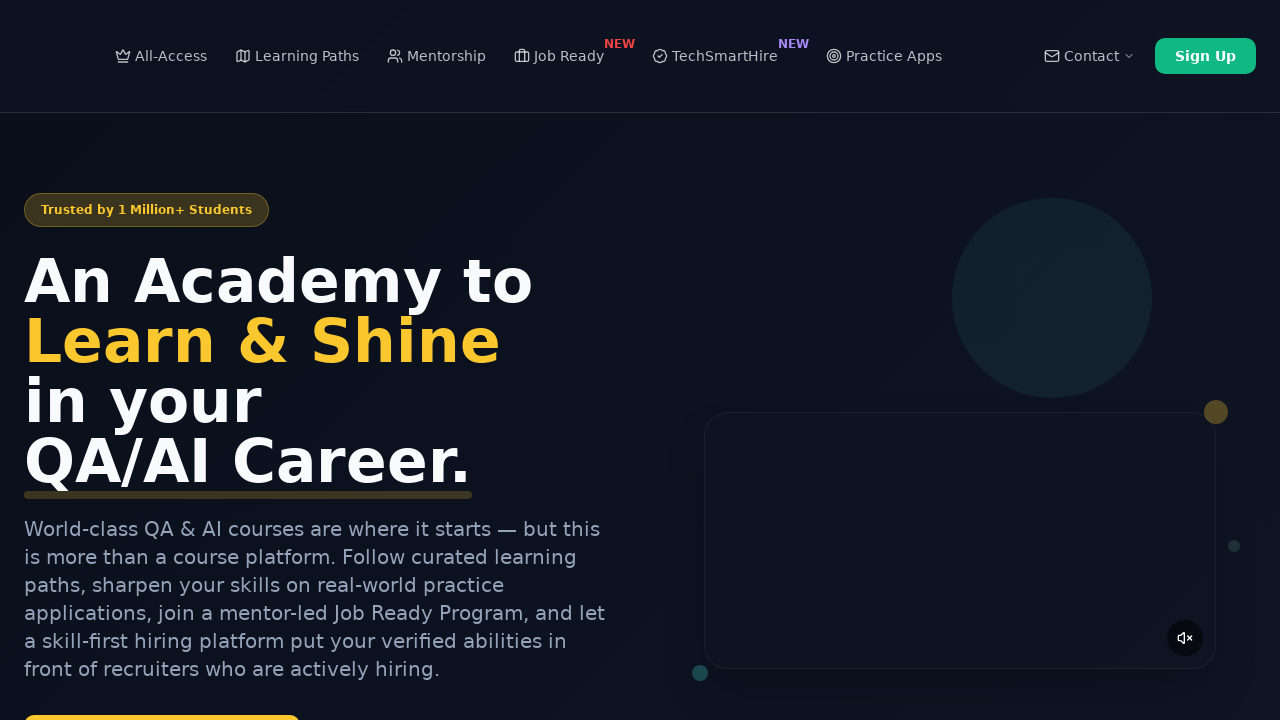

Retrieved page title: Rahul Shetty Academy | QA Automation, Playwright, AI Testing & Online Training
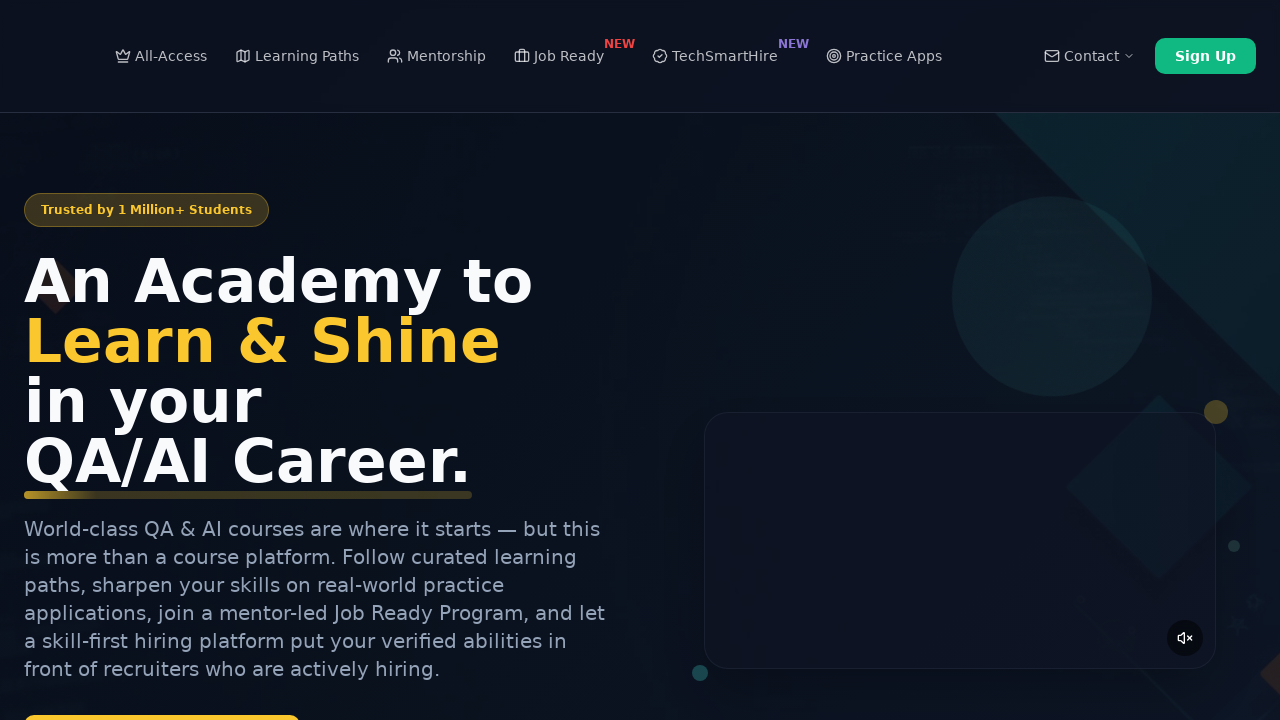

Printed page title to console: Rahul Shetty Academy | QA Automation, Playwright, AI Testing & Online Training
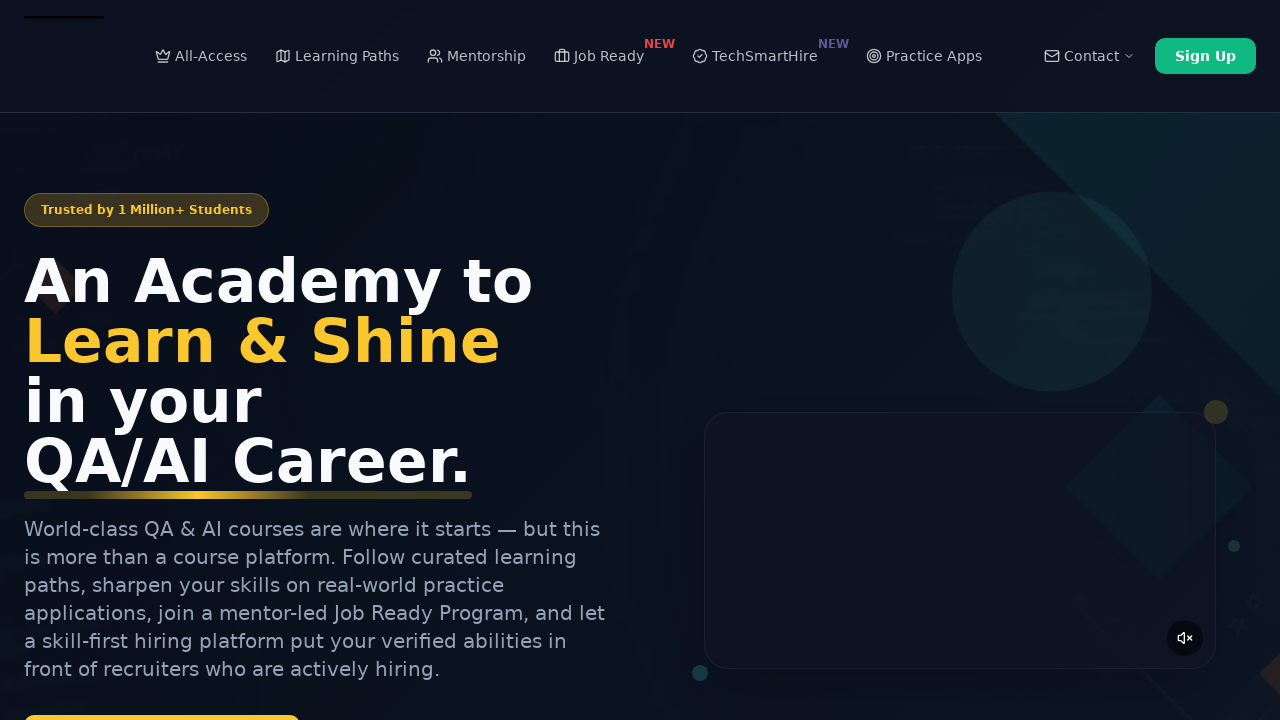

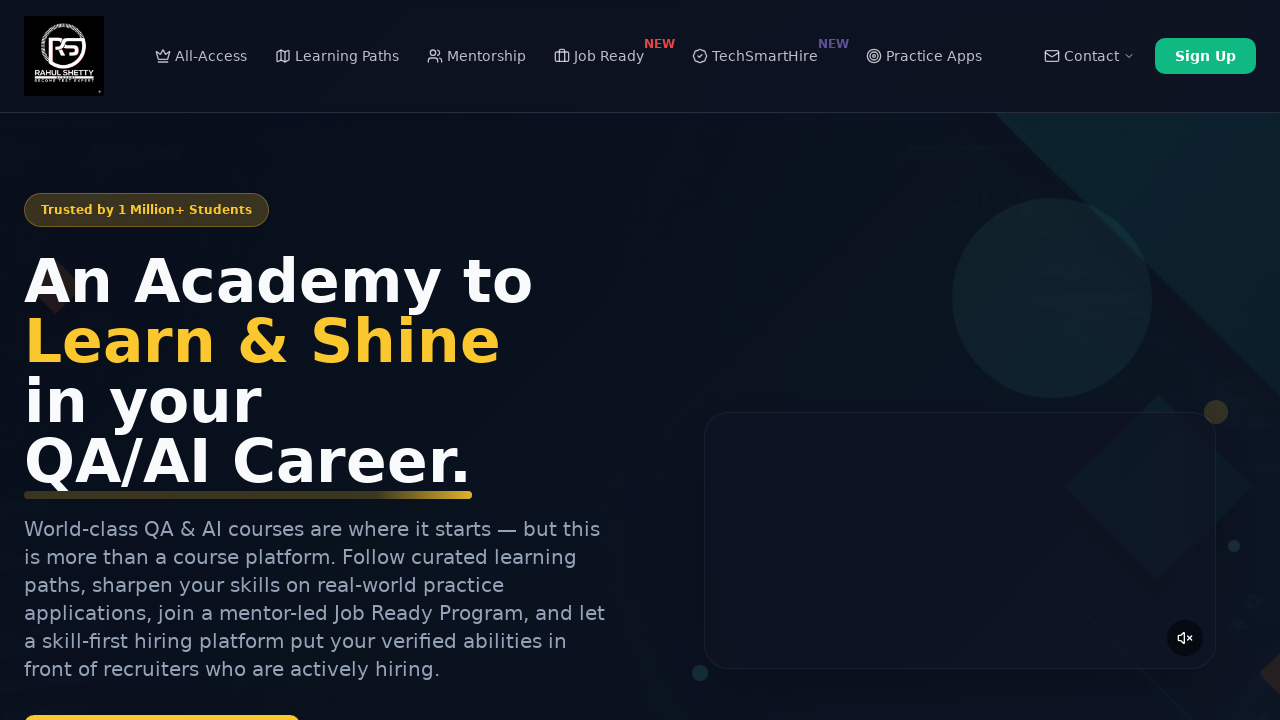